Fills out a form on a test automation practice website by entering name, email, and selecting a gender radio button using JavaScript execution

Starting URL: https://testautomationpractice.blogspot.com/

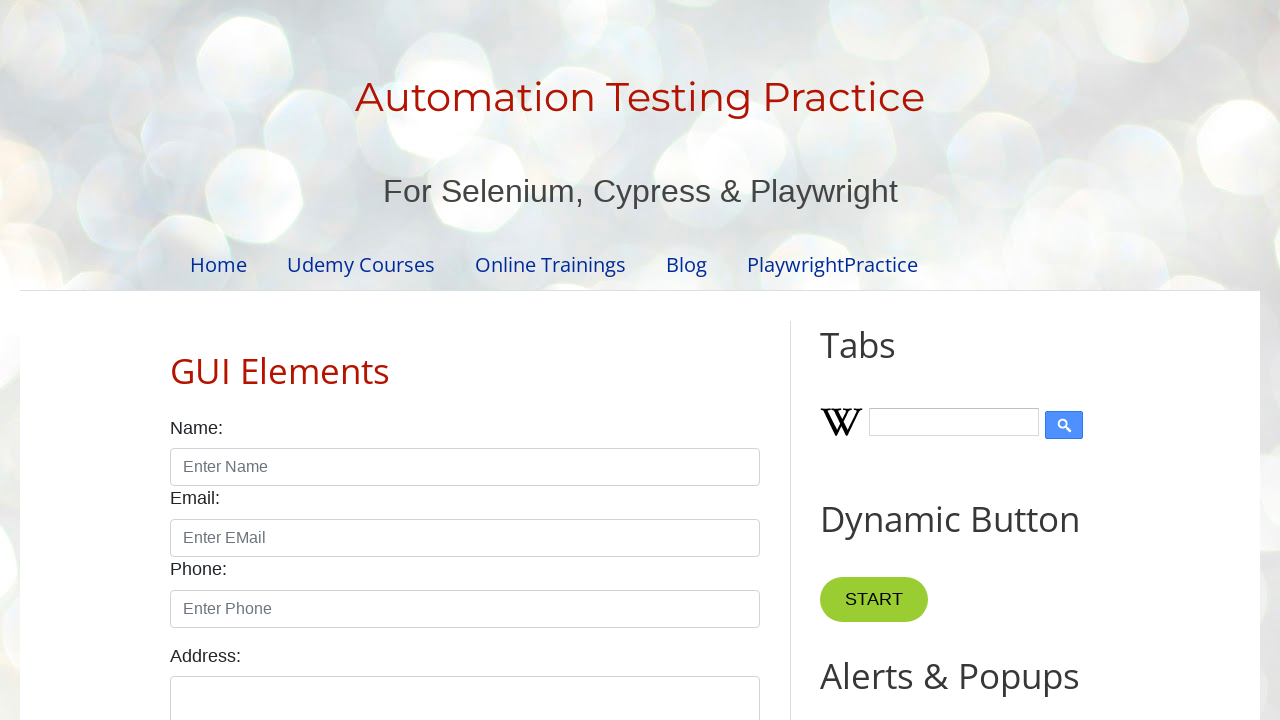

Filled name field with 'BATMAN' using JavaScript
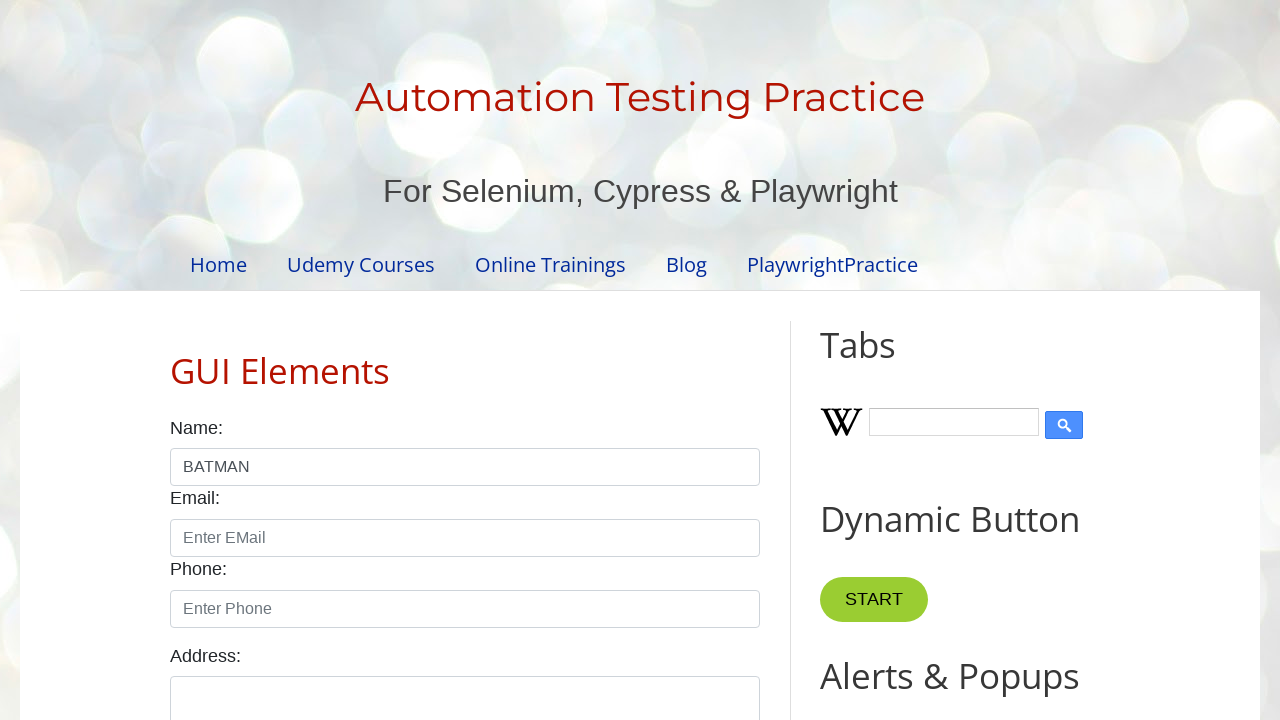

Filled email field with 'IAMBATMAN@universe.dc' using JavaScript
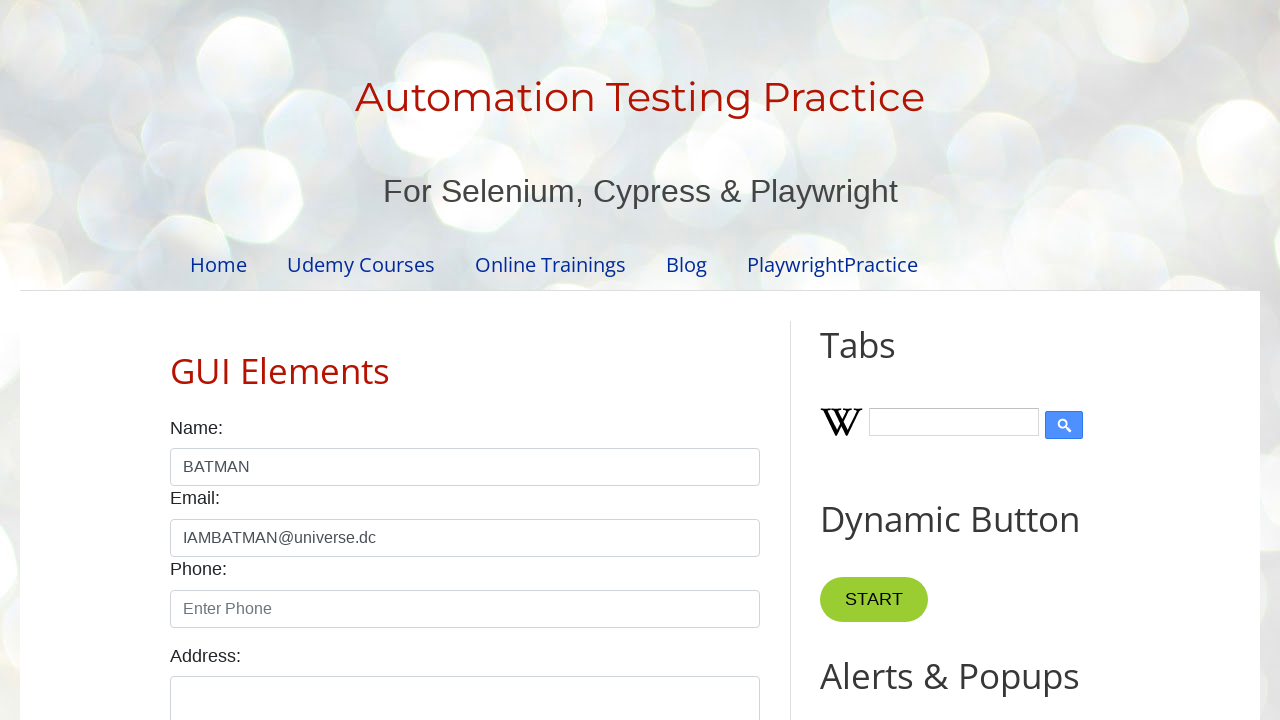

Selected male radio button using JavaScript
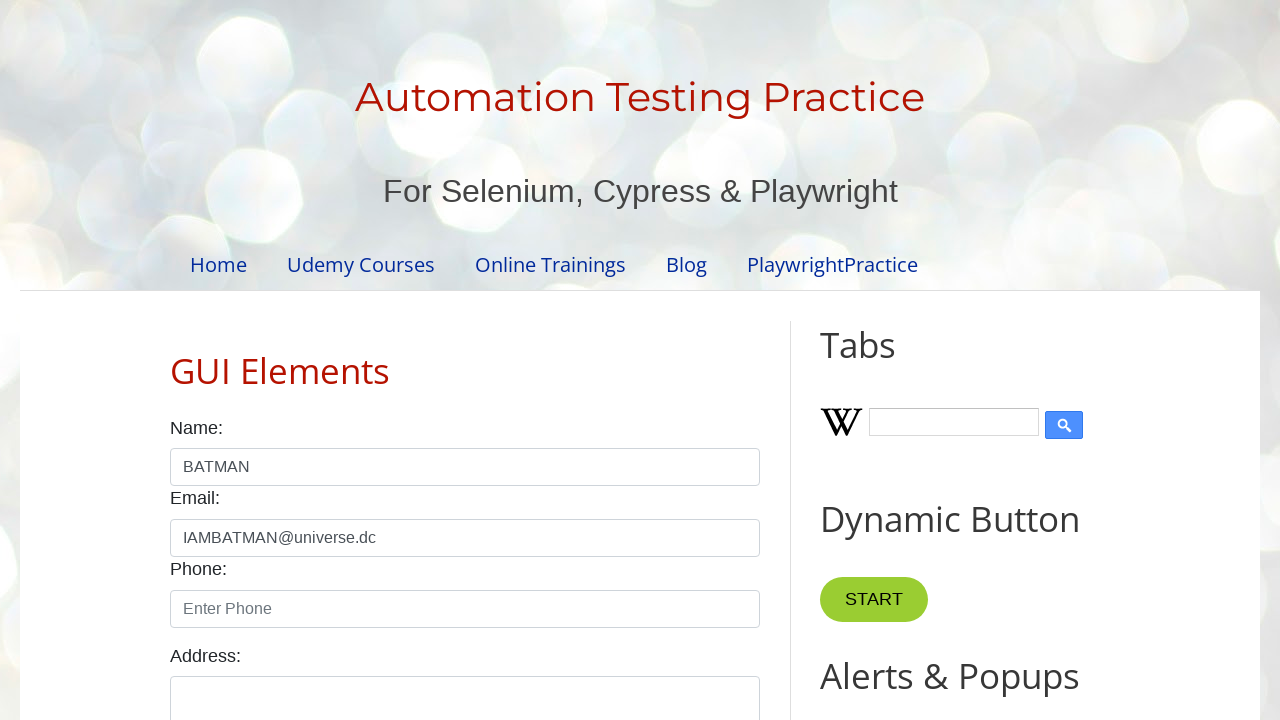

Waited 3 seconds for actions to complete
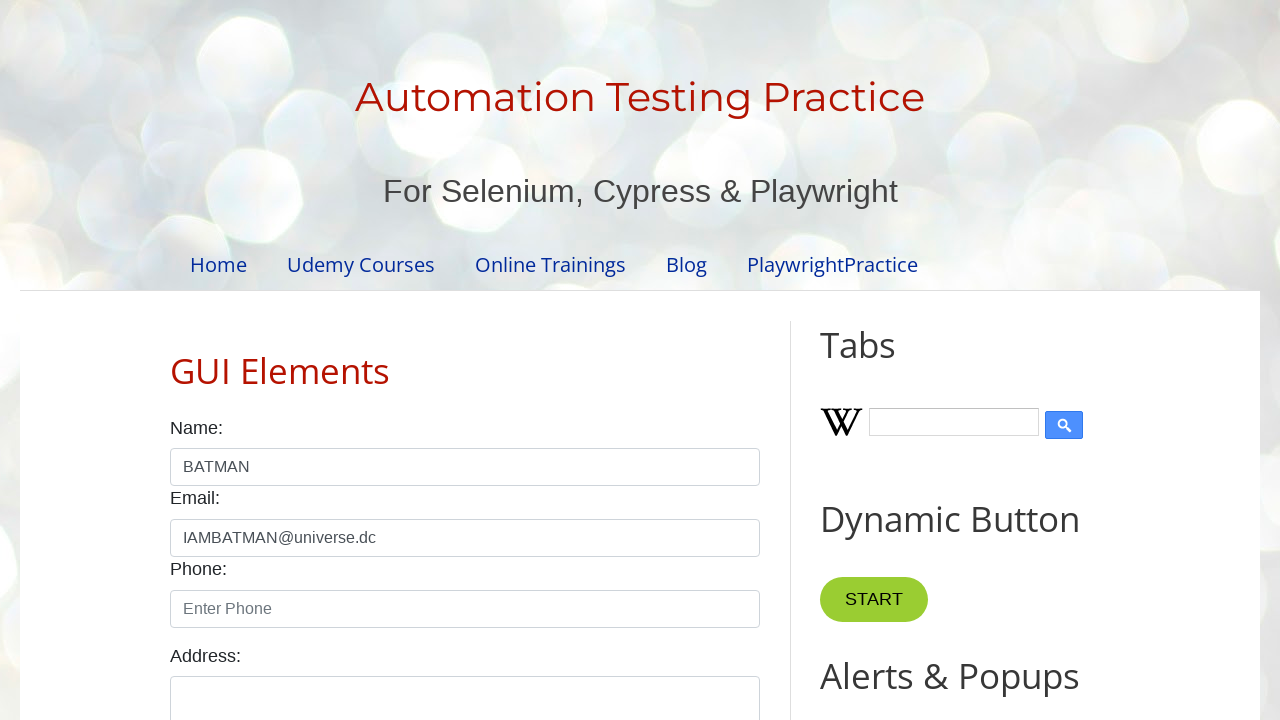

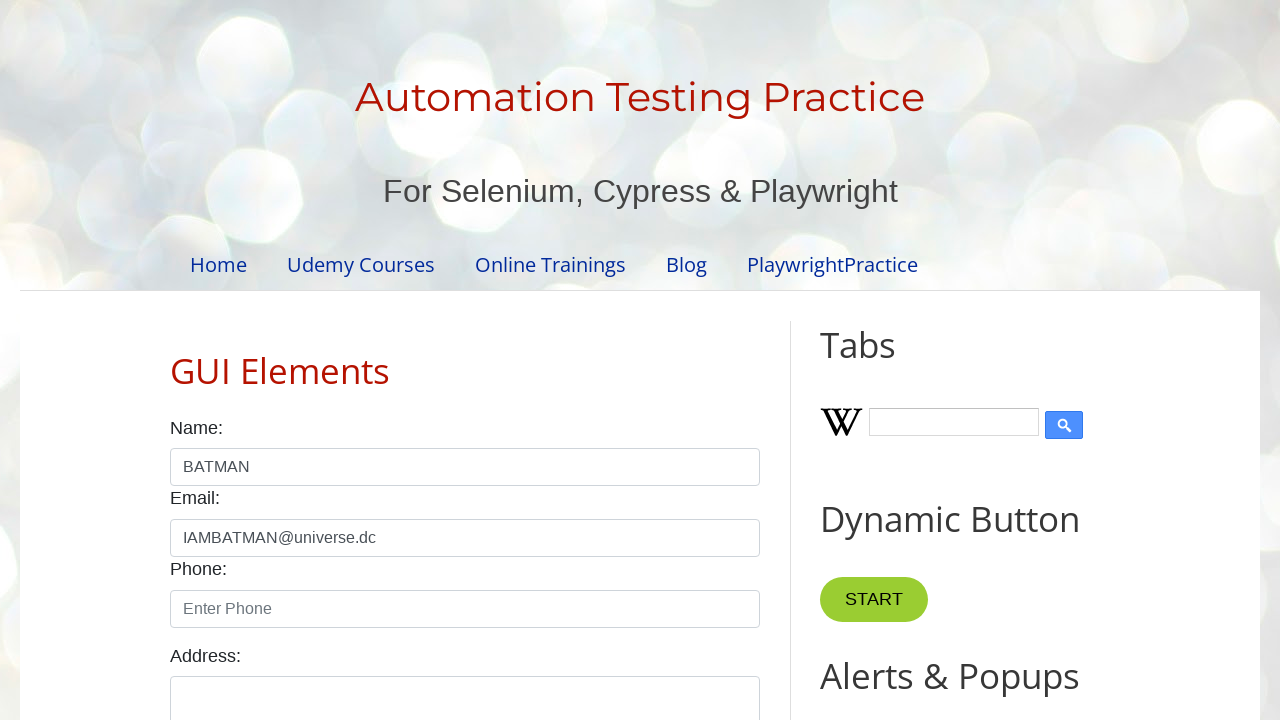